Tests navigation by clicking the "A/B Testing" link, verifying the page title, navigating back, and verifying the original page title

Starting URL: https://practice.cydeo.com

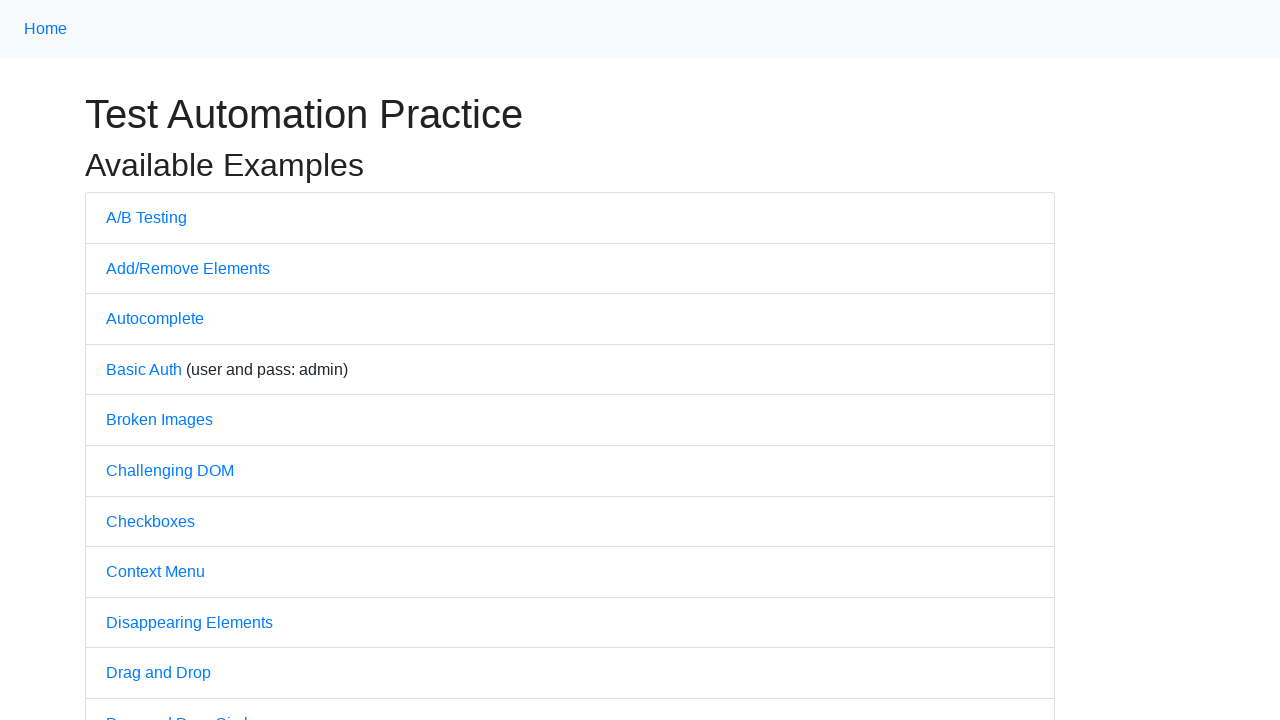

Clicked on the 'A/B Testing' link at (146, 217) on text=A/B Testing
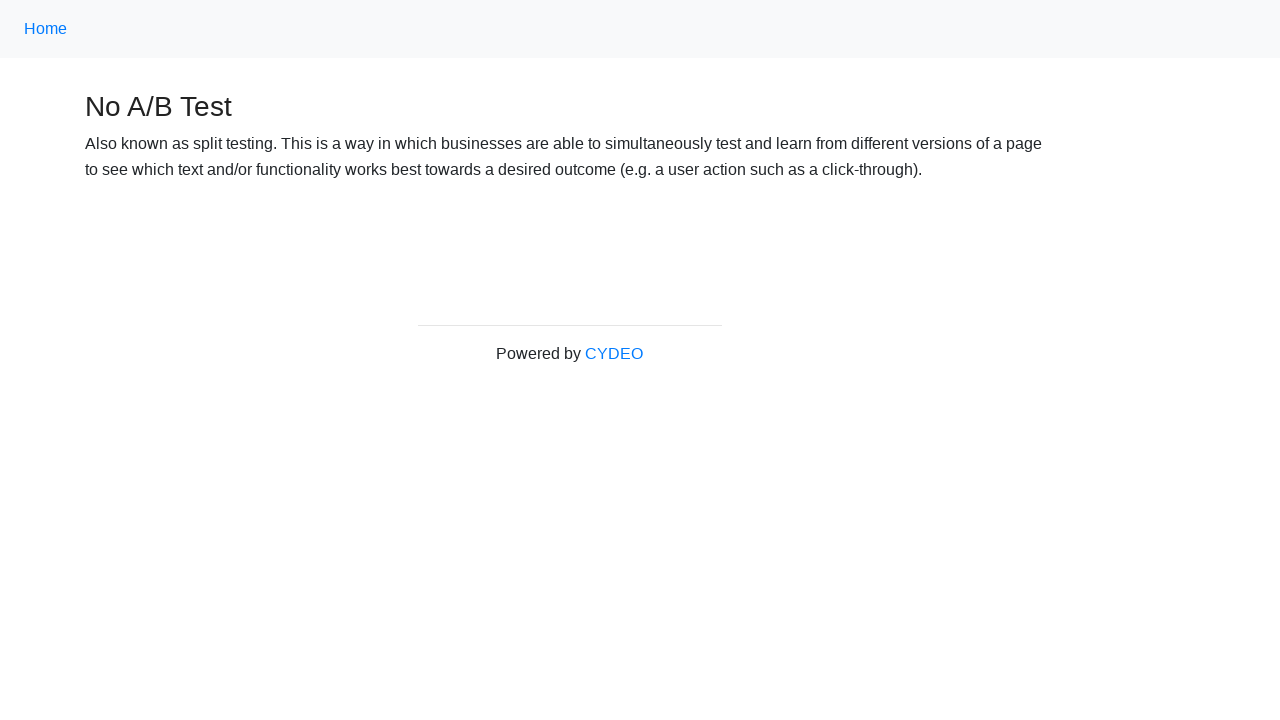

A/B Testing page loaded successfully
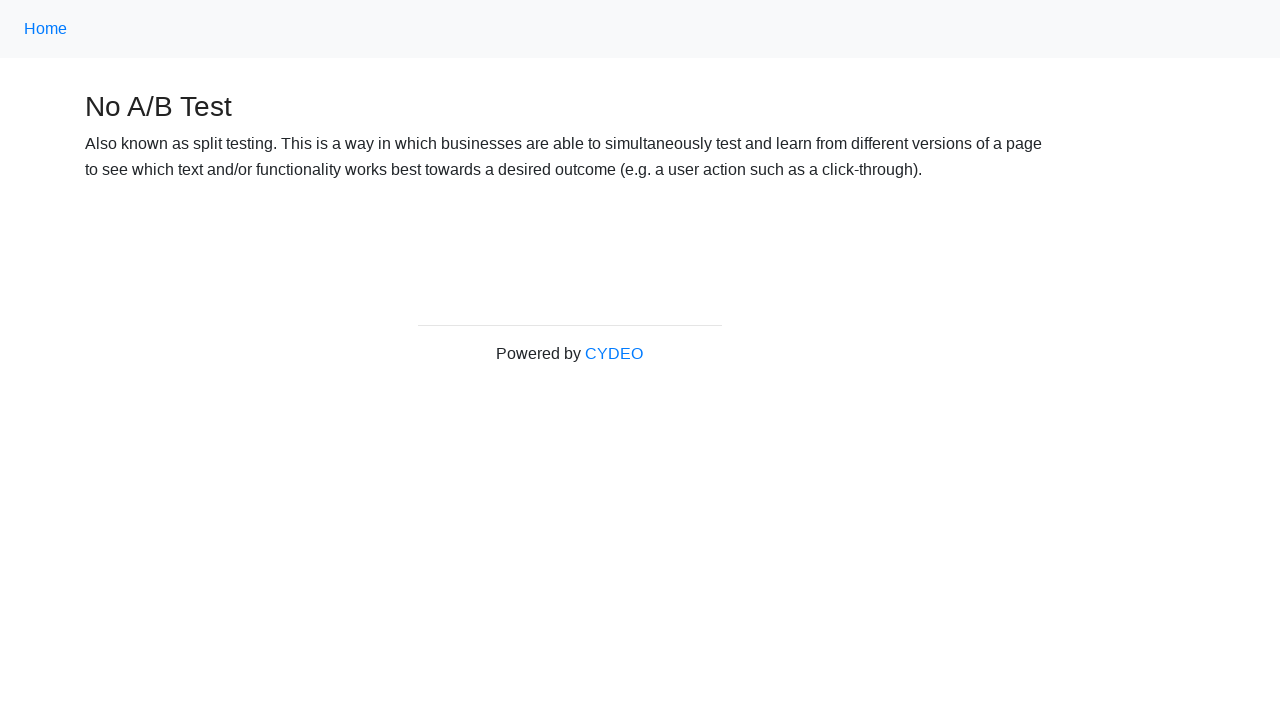

Navigated back to the previous page
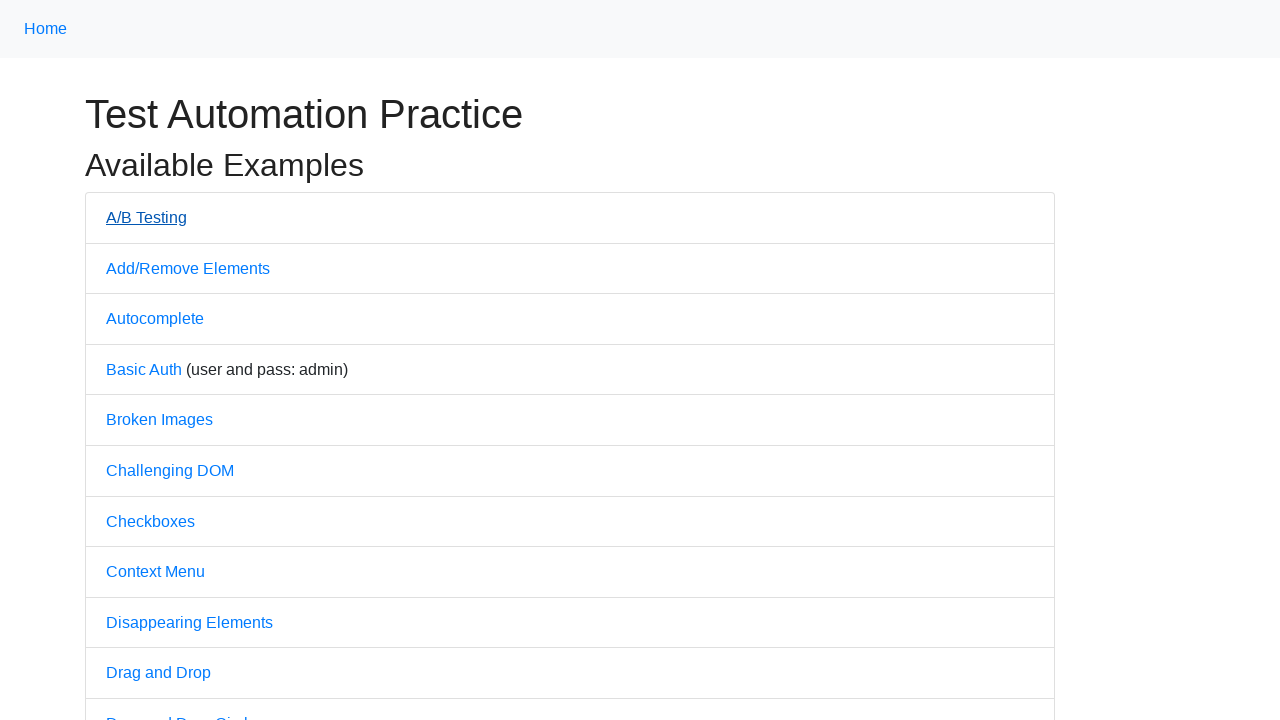

Original page loaded successfully after navigation back
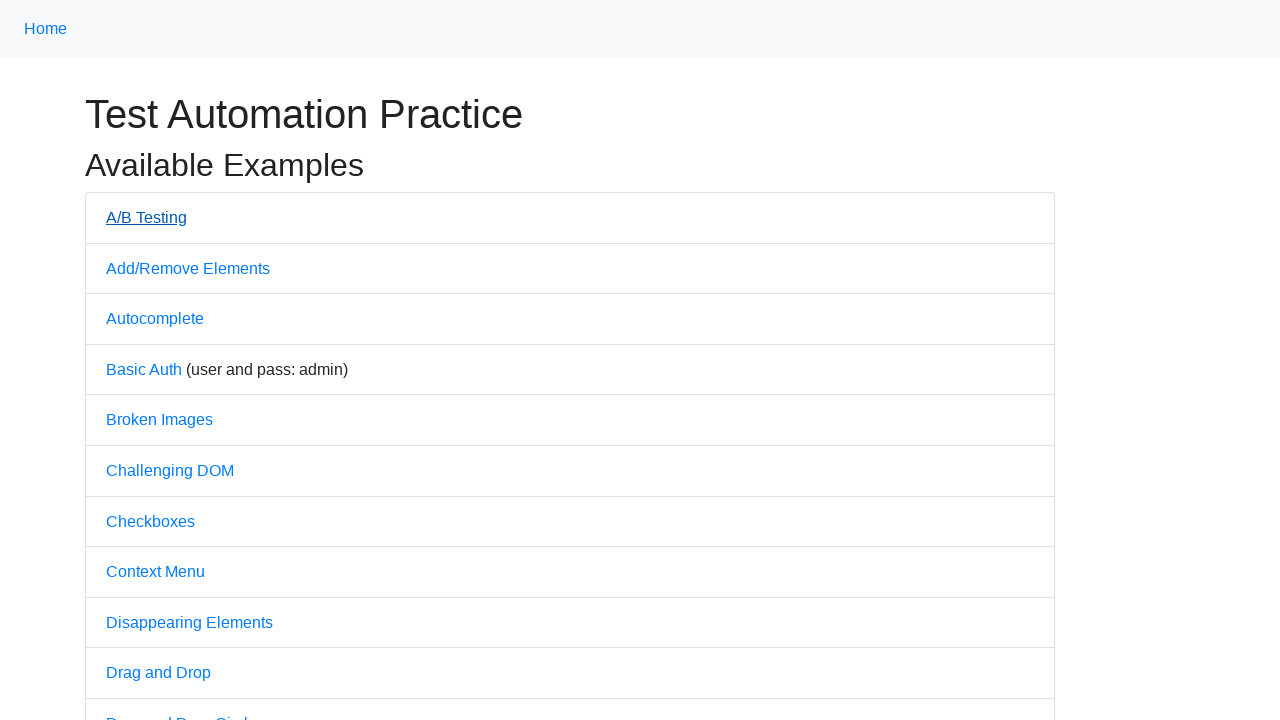

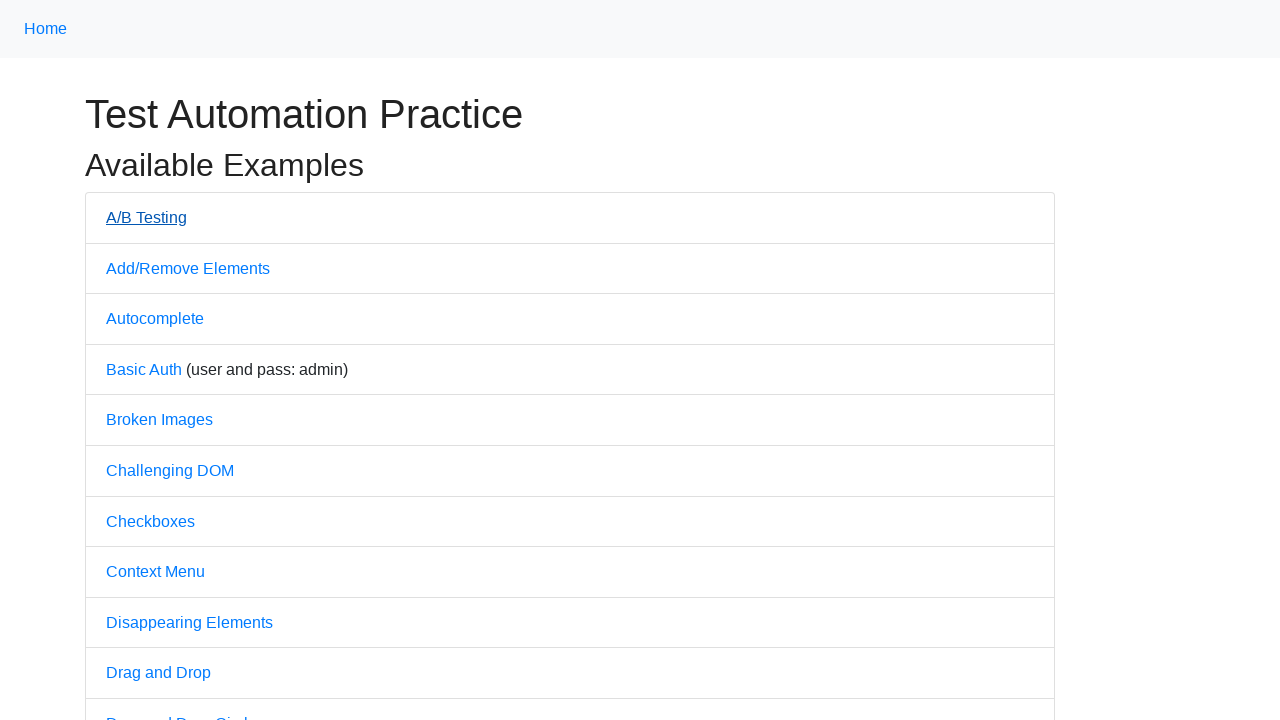